Tests browser window/tab switching functionality by clicking a link that opens a new window, then switching between the original and new windows multiple times while verifying titles and URLs.

Starting URL: https://the-internet.herokuapp.com/windows

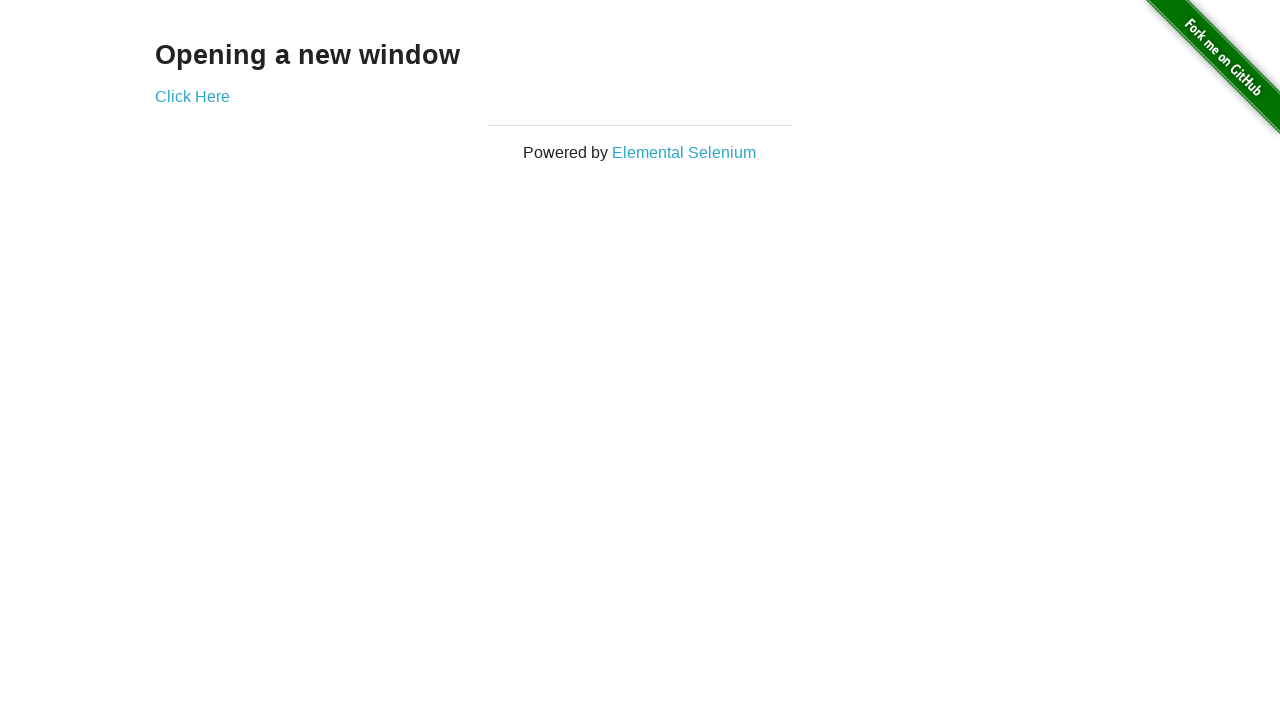

Verified initial page title is 'The Internet'
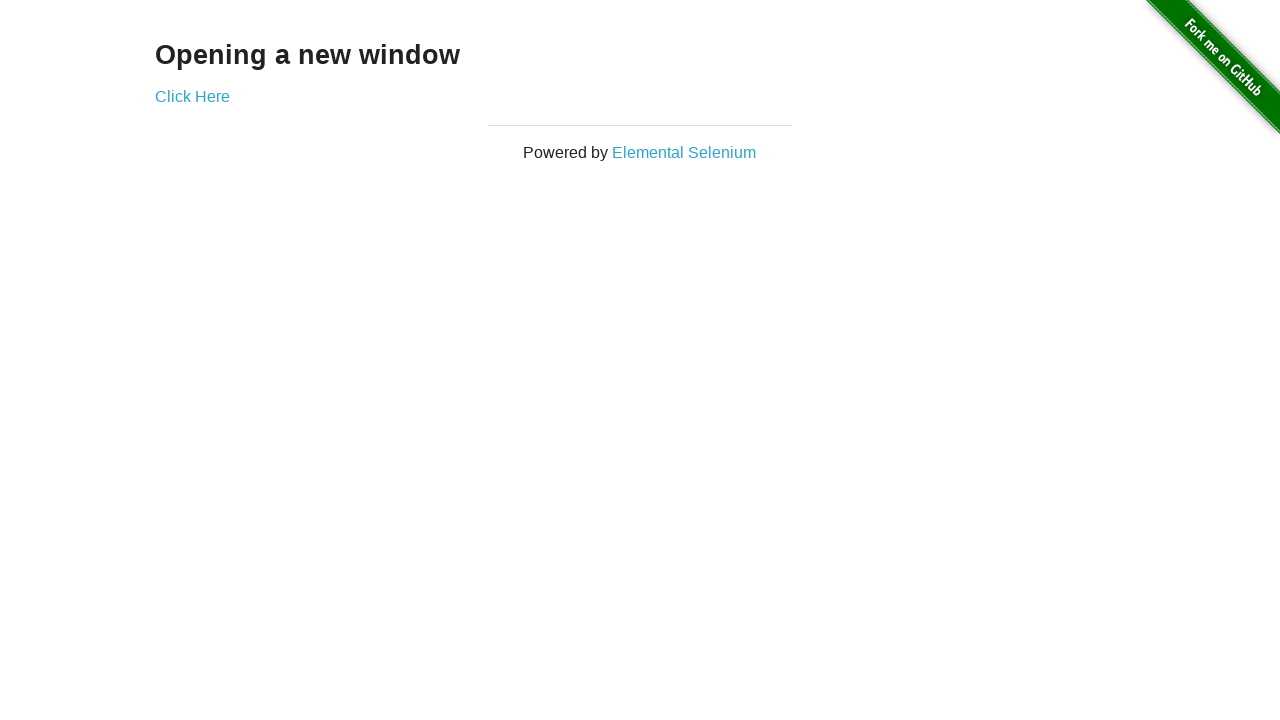

Clicked 'Click Here' link to open new window at (192, 96) on xpath=//a[.='Click Here']
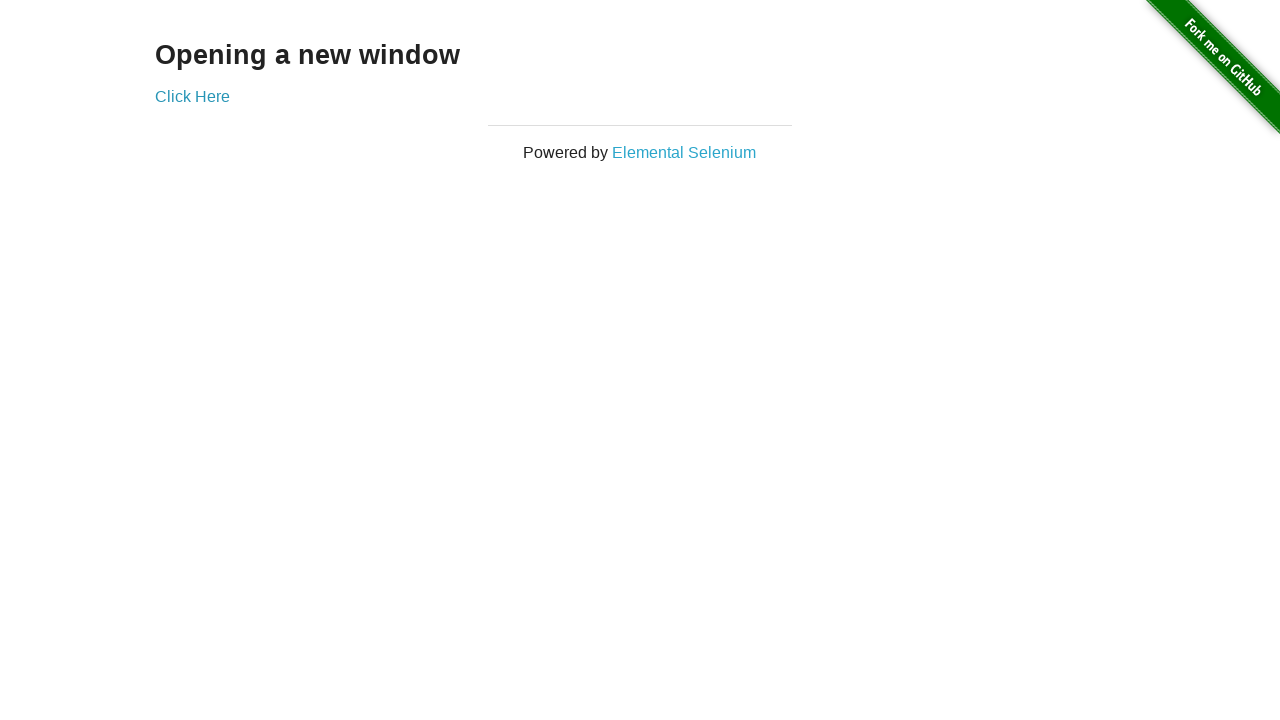

Obtained new window/tab reference
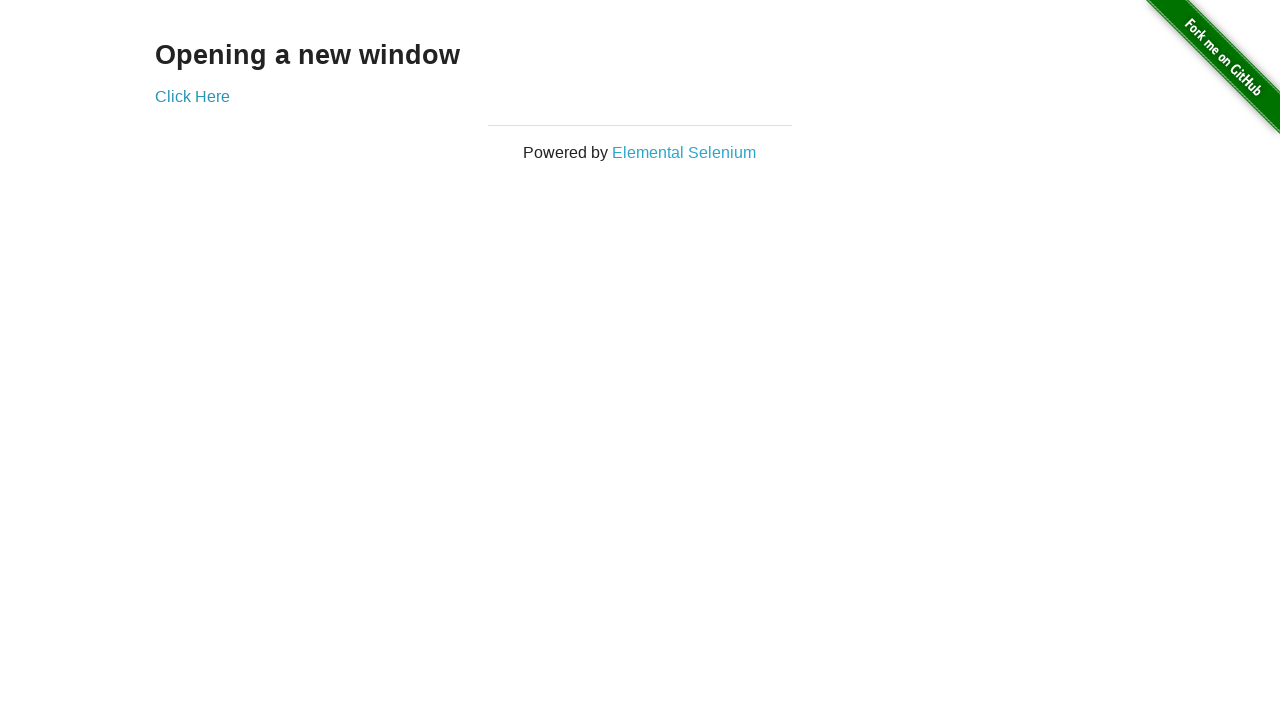

New window finished loading
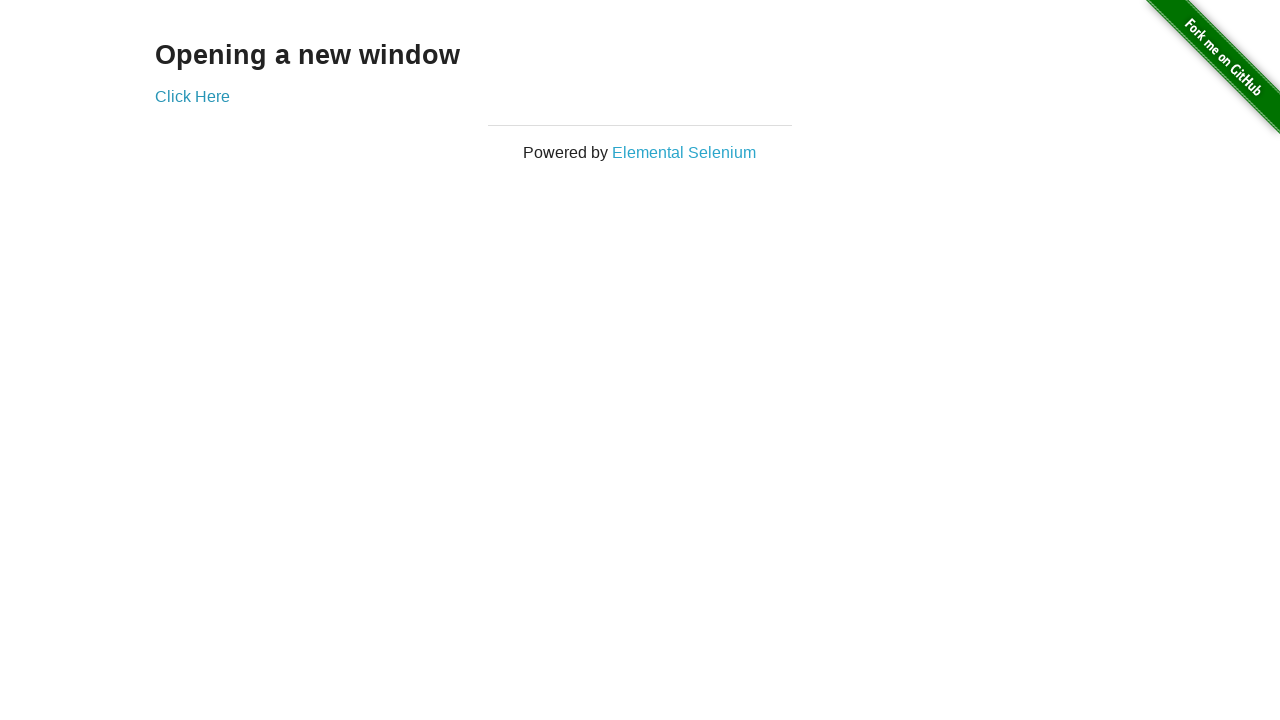

Verified new window title is 'New Window'
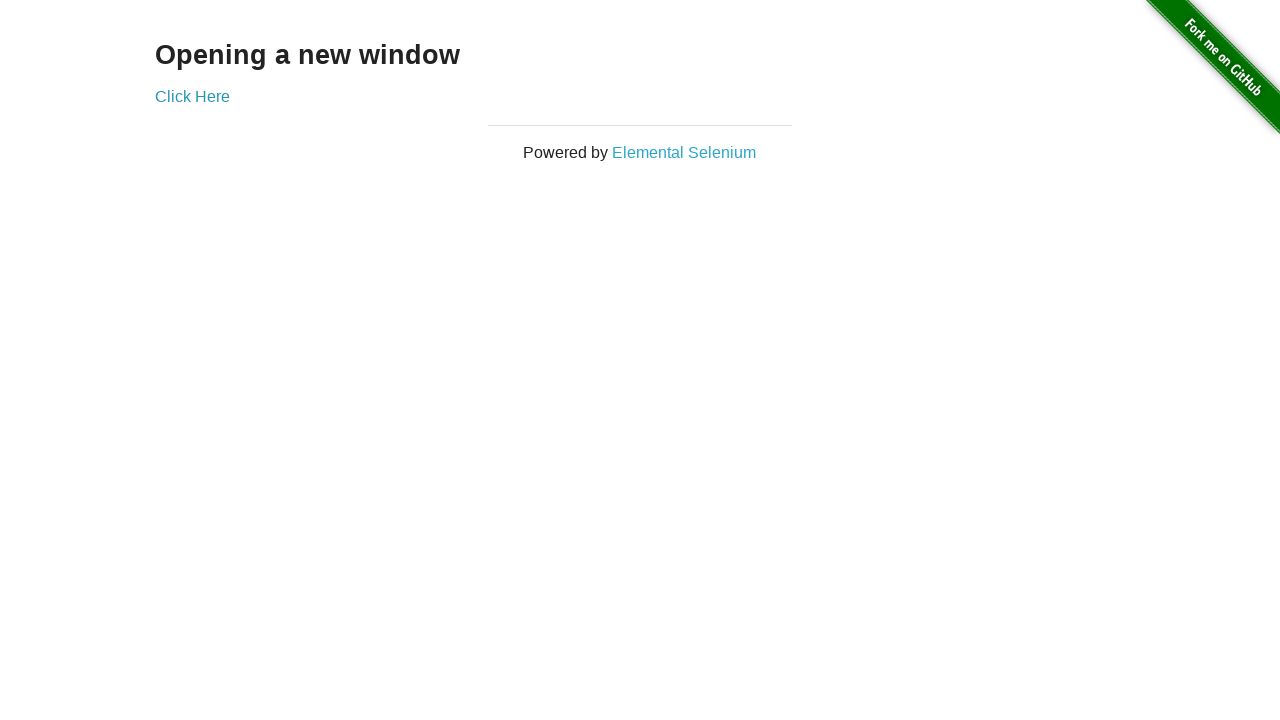

Verified original window URL contains 'windows'
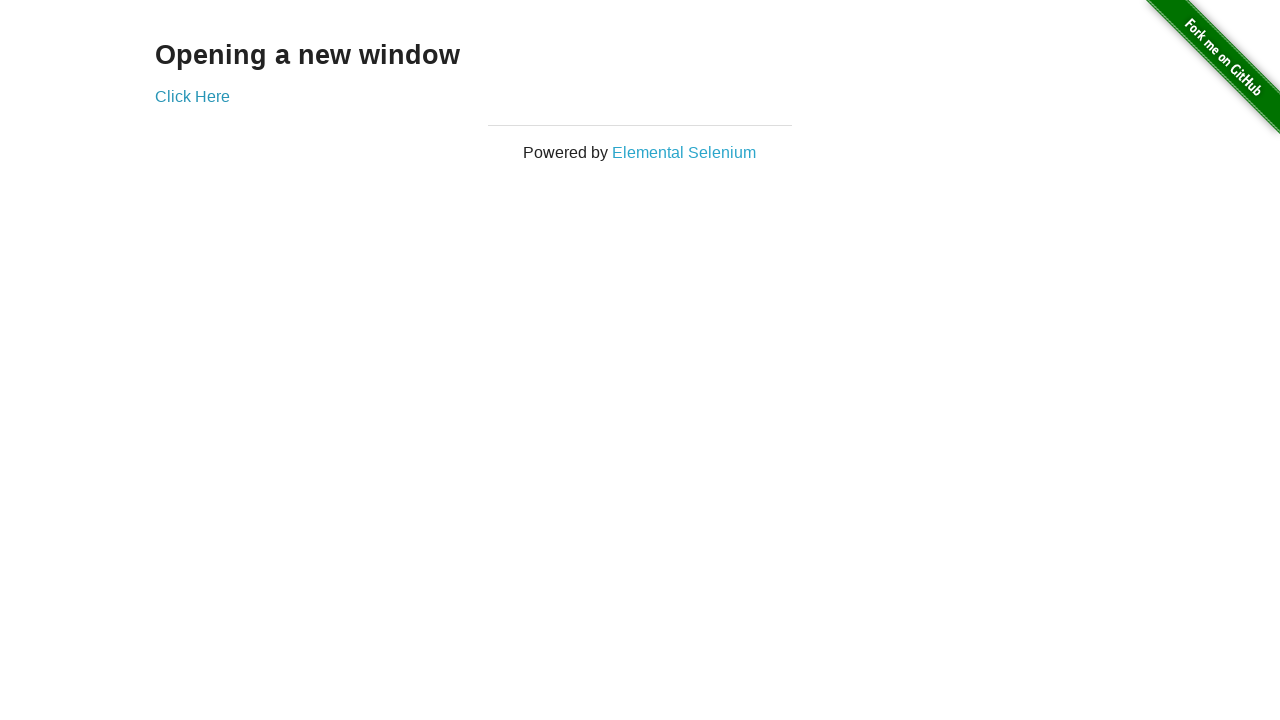

Verified original window URL does not contain 'new'
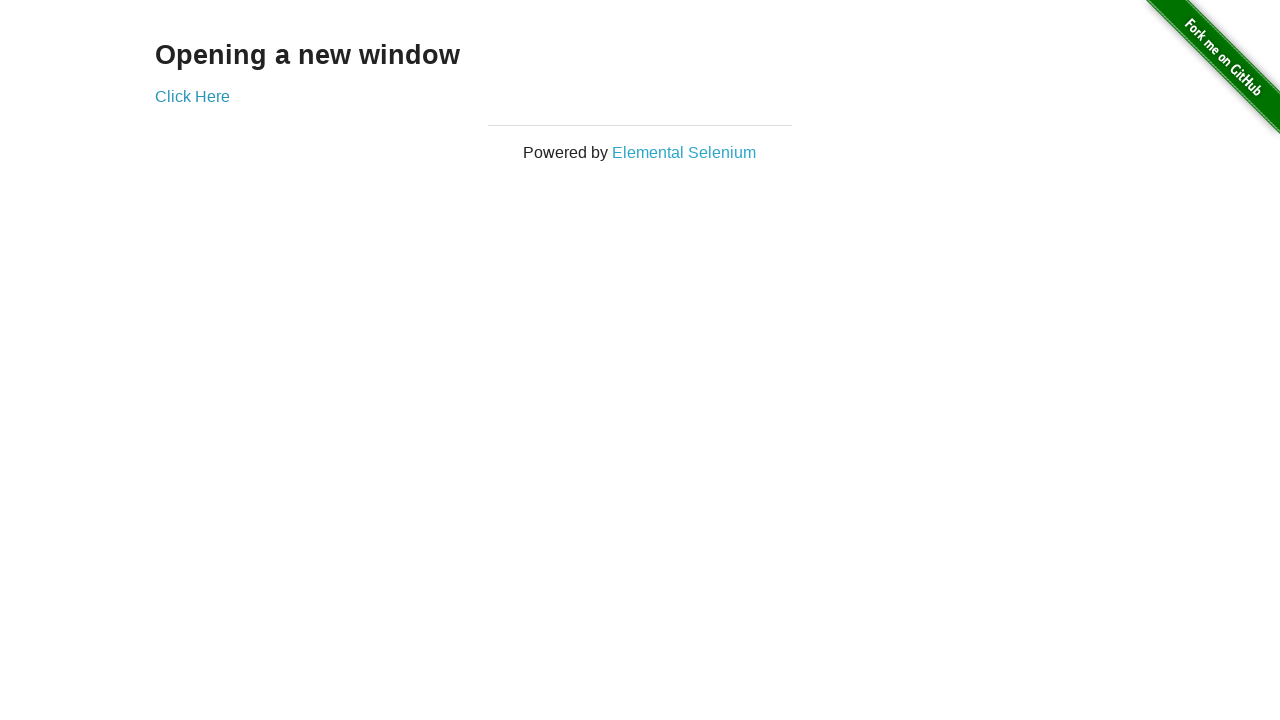

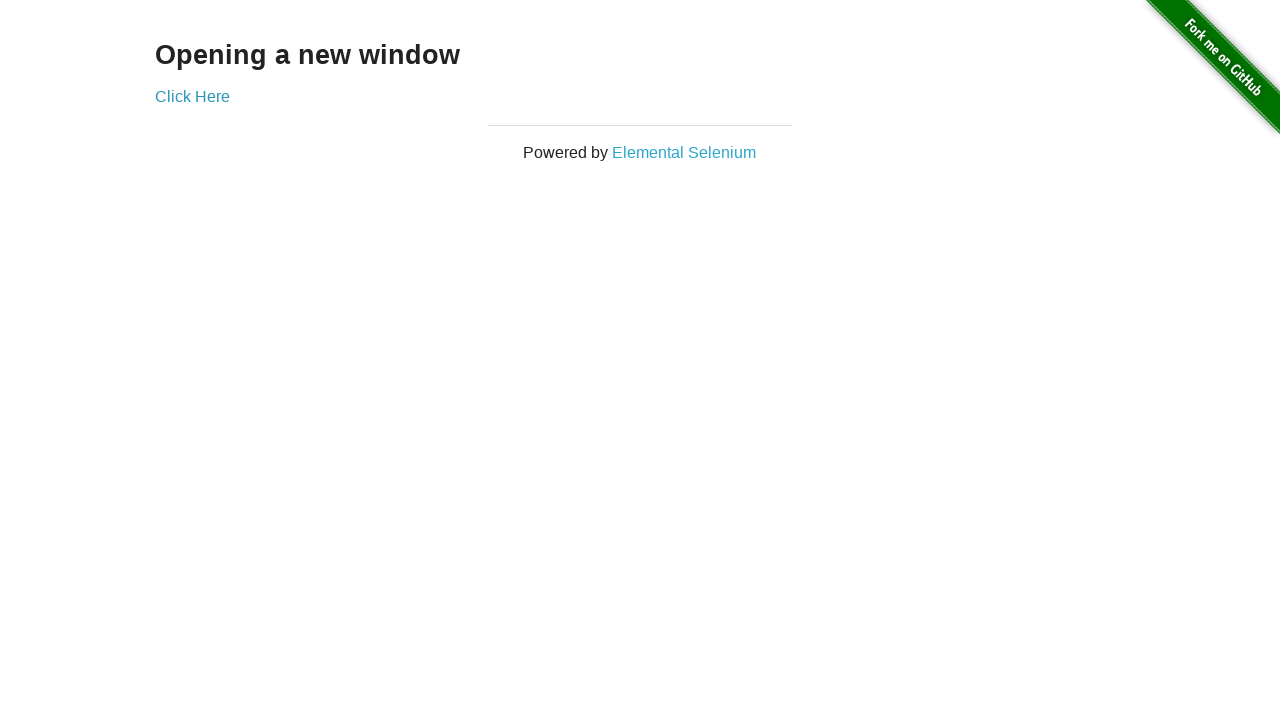